Tests JavaScript alert handling by clicking a button that triggers an alert and accepting it

Starting URL: https://demo.automationtesting.in/Alerts.html

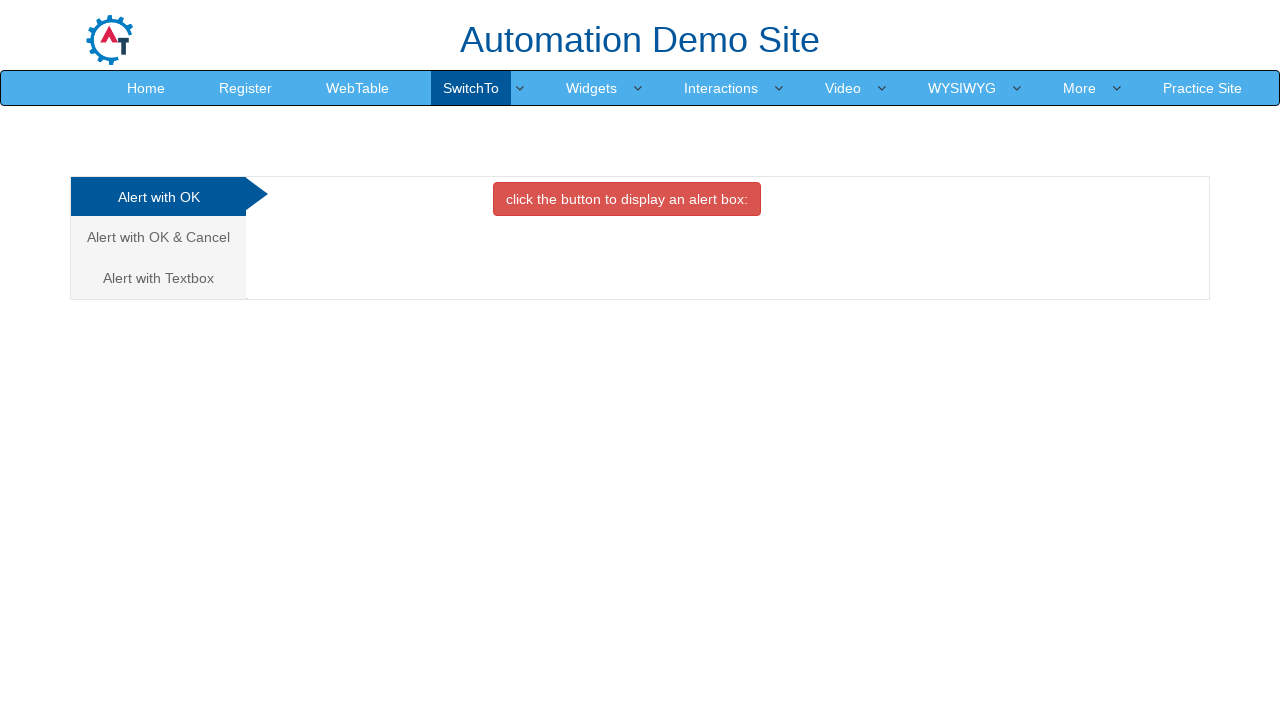

Set viewport size to 1920x1080
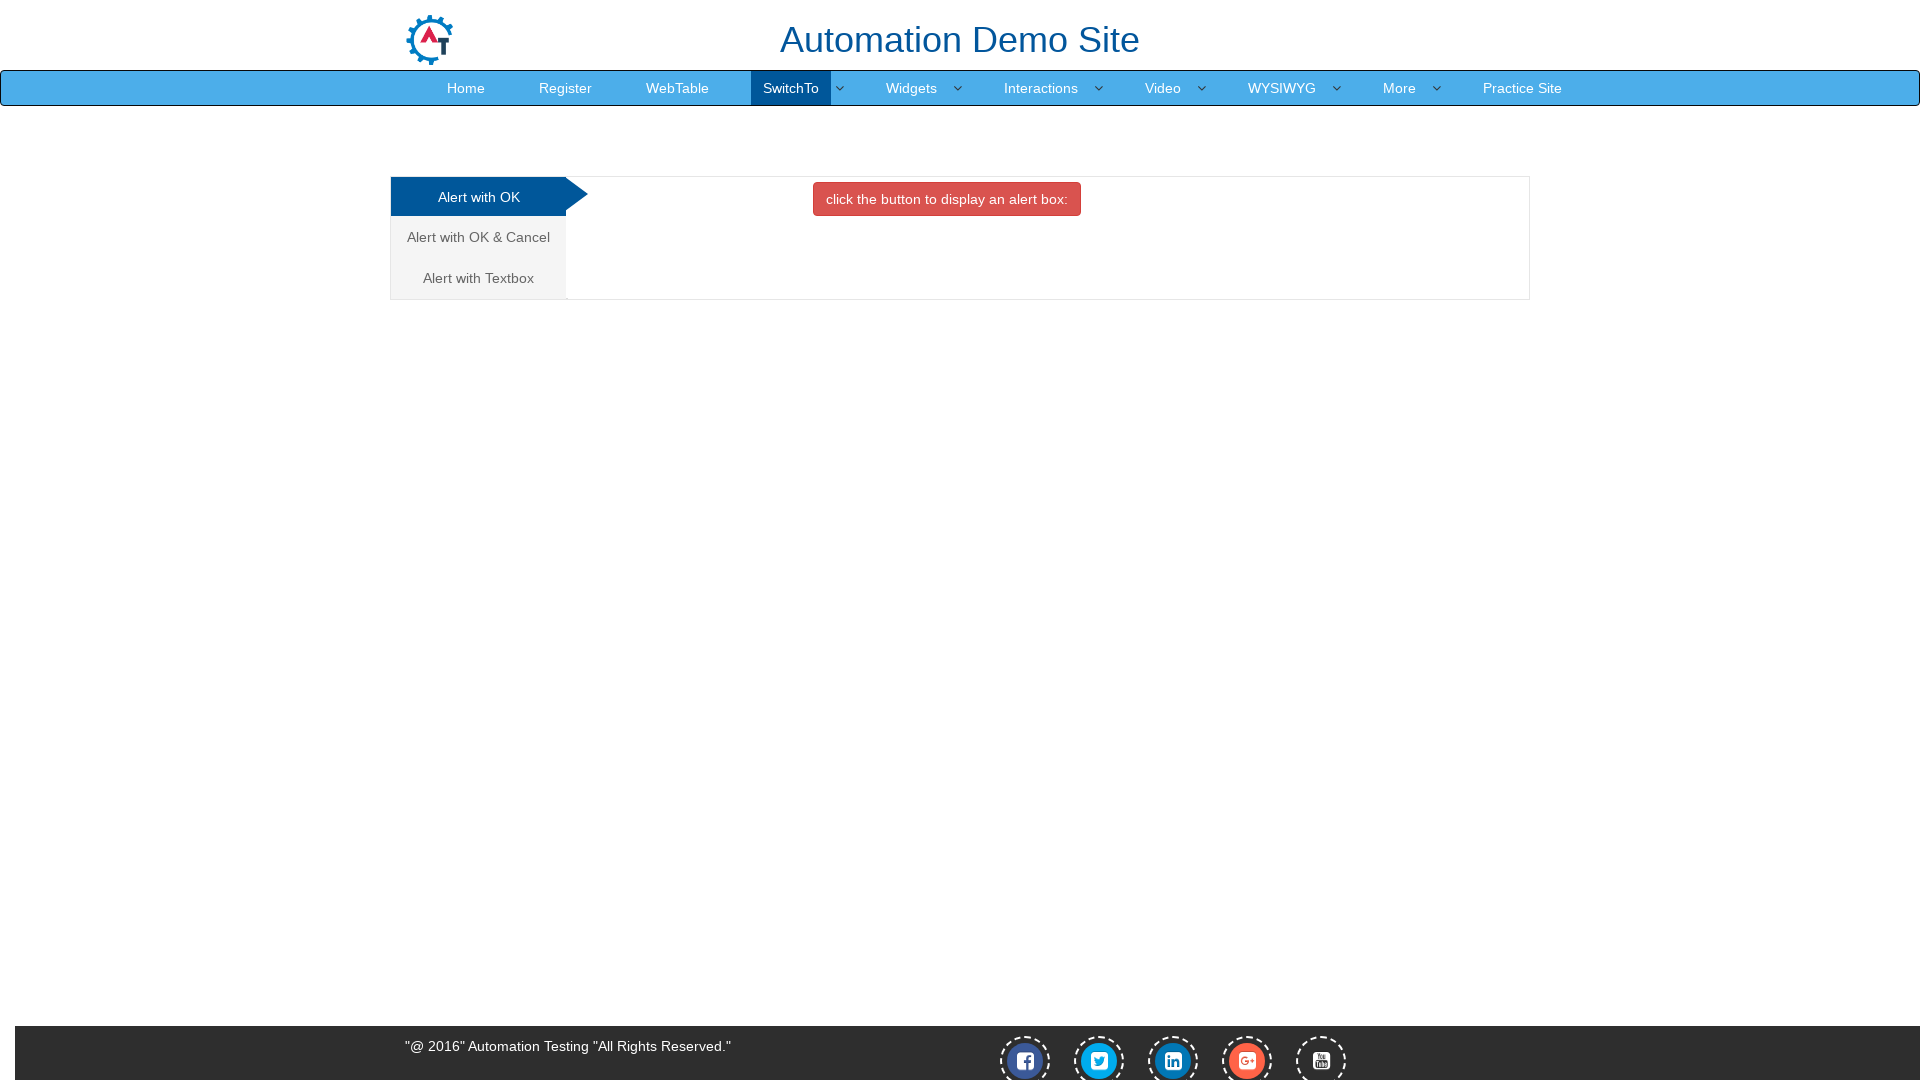

Set up dialog handler to automatically accept alerts
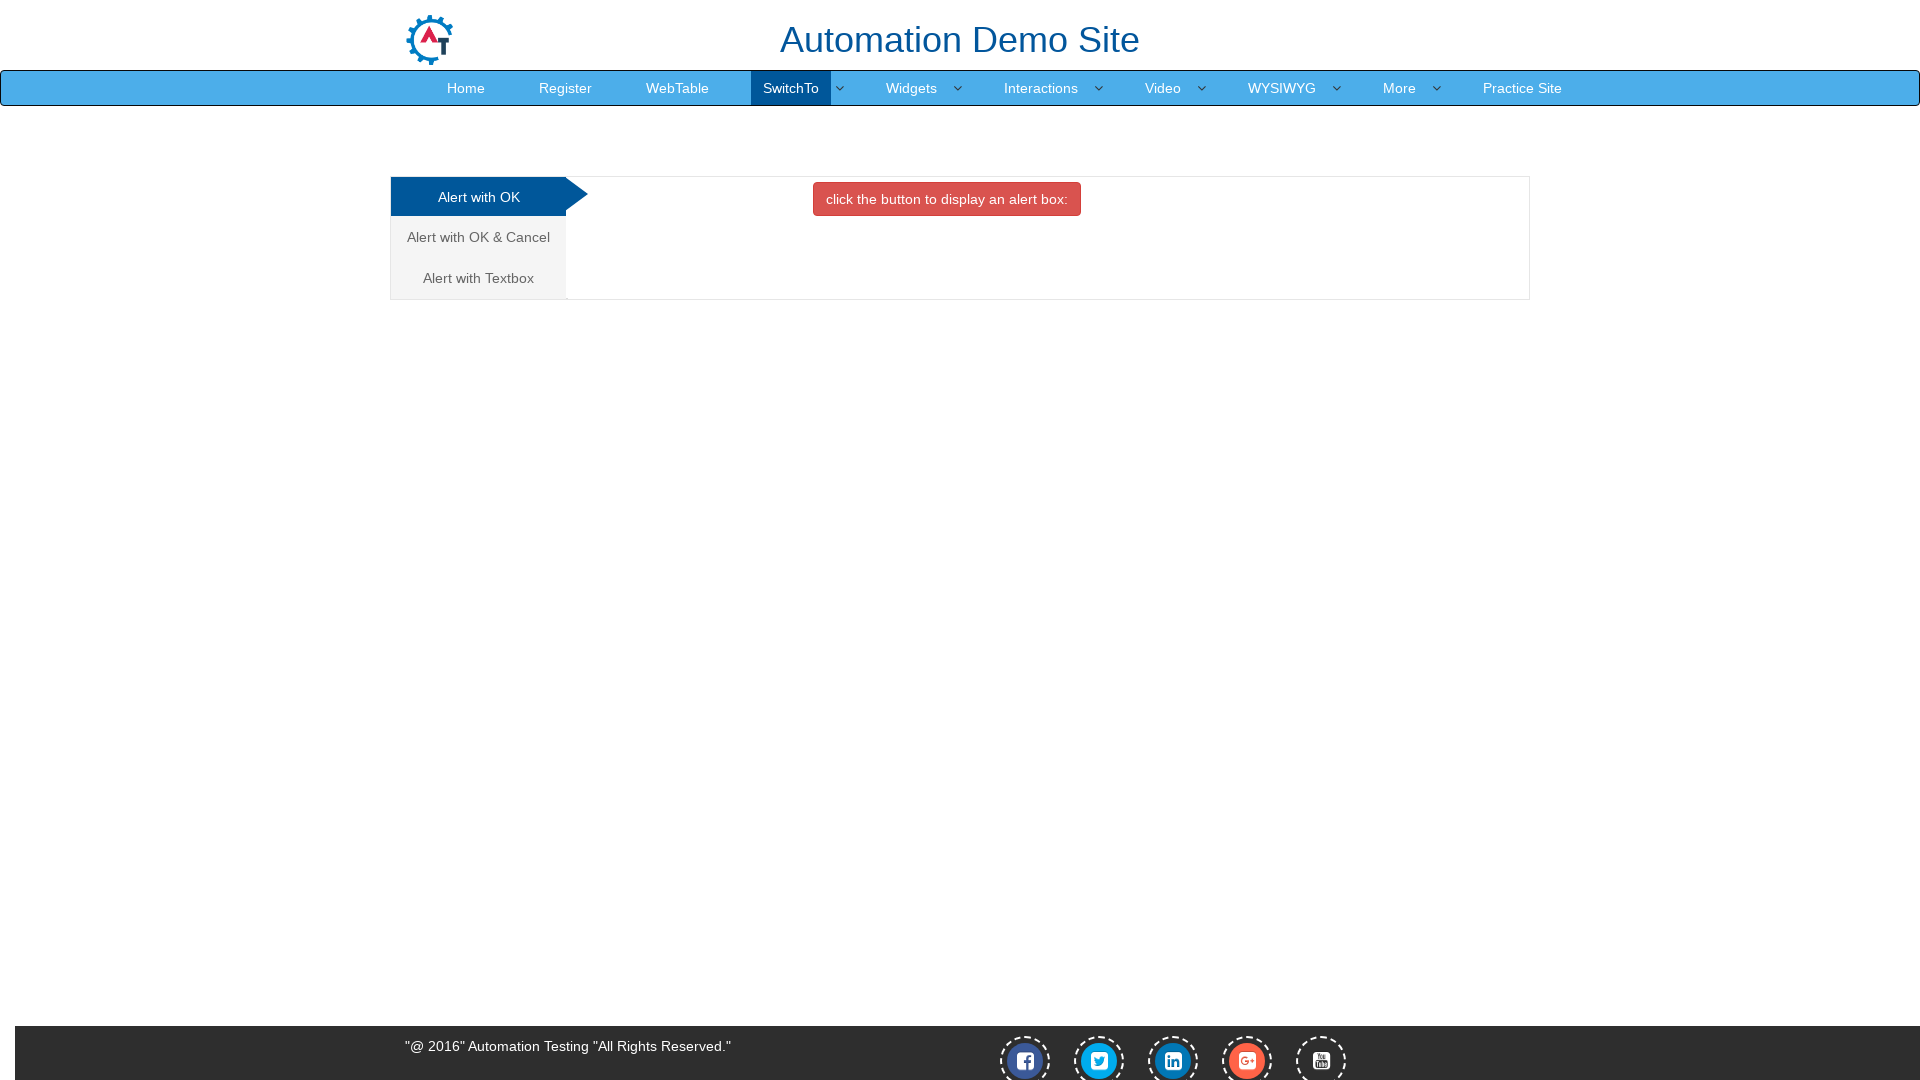

Clicked button that triggers JavaScript alert at (947, 199) on button.btn.btn-danger
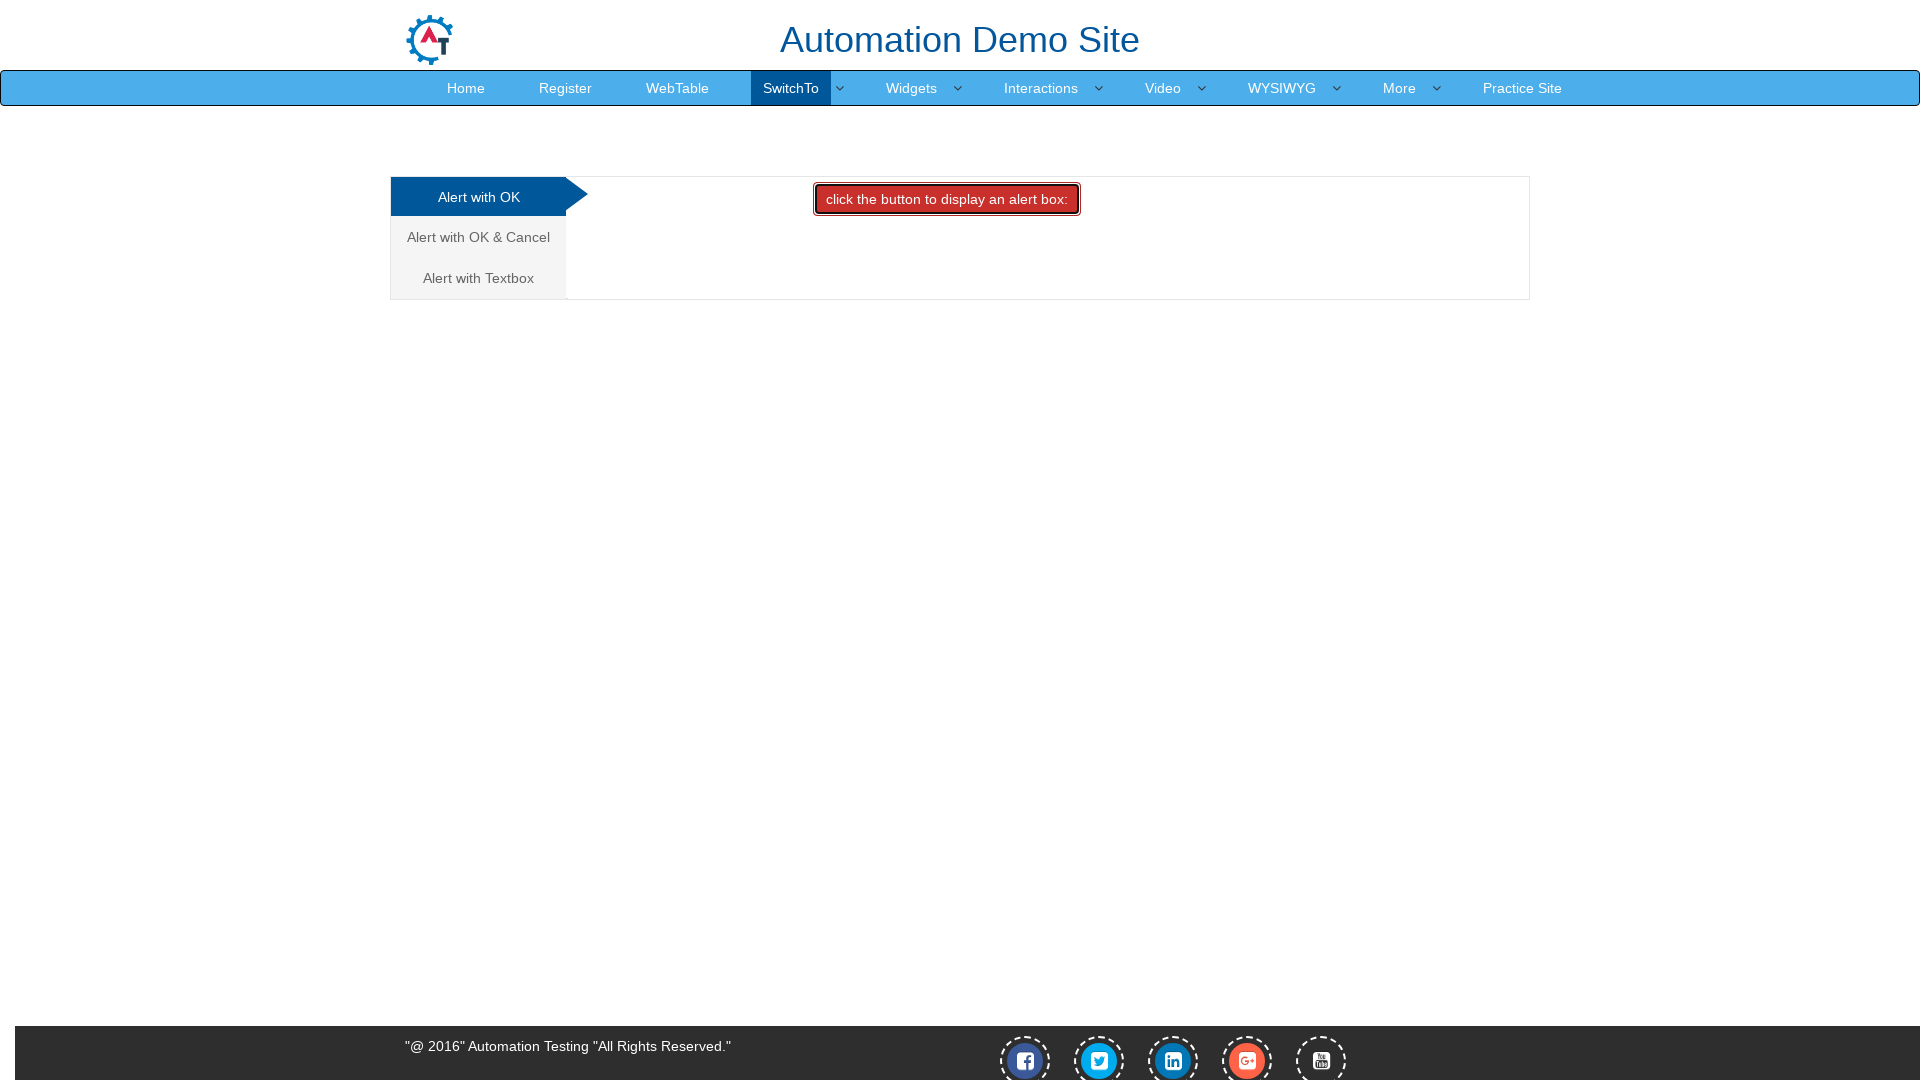

Alert handled and dismissed by dialog handler
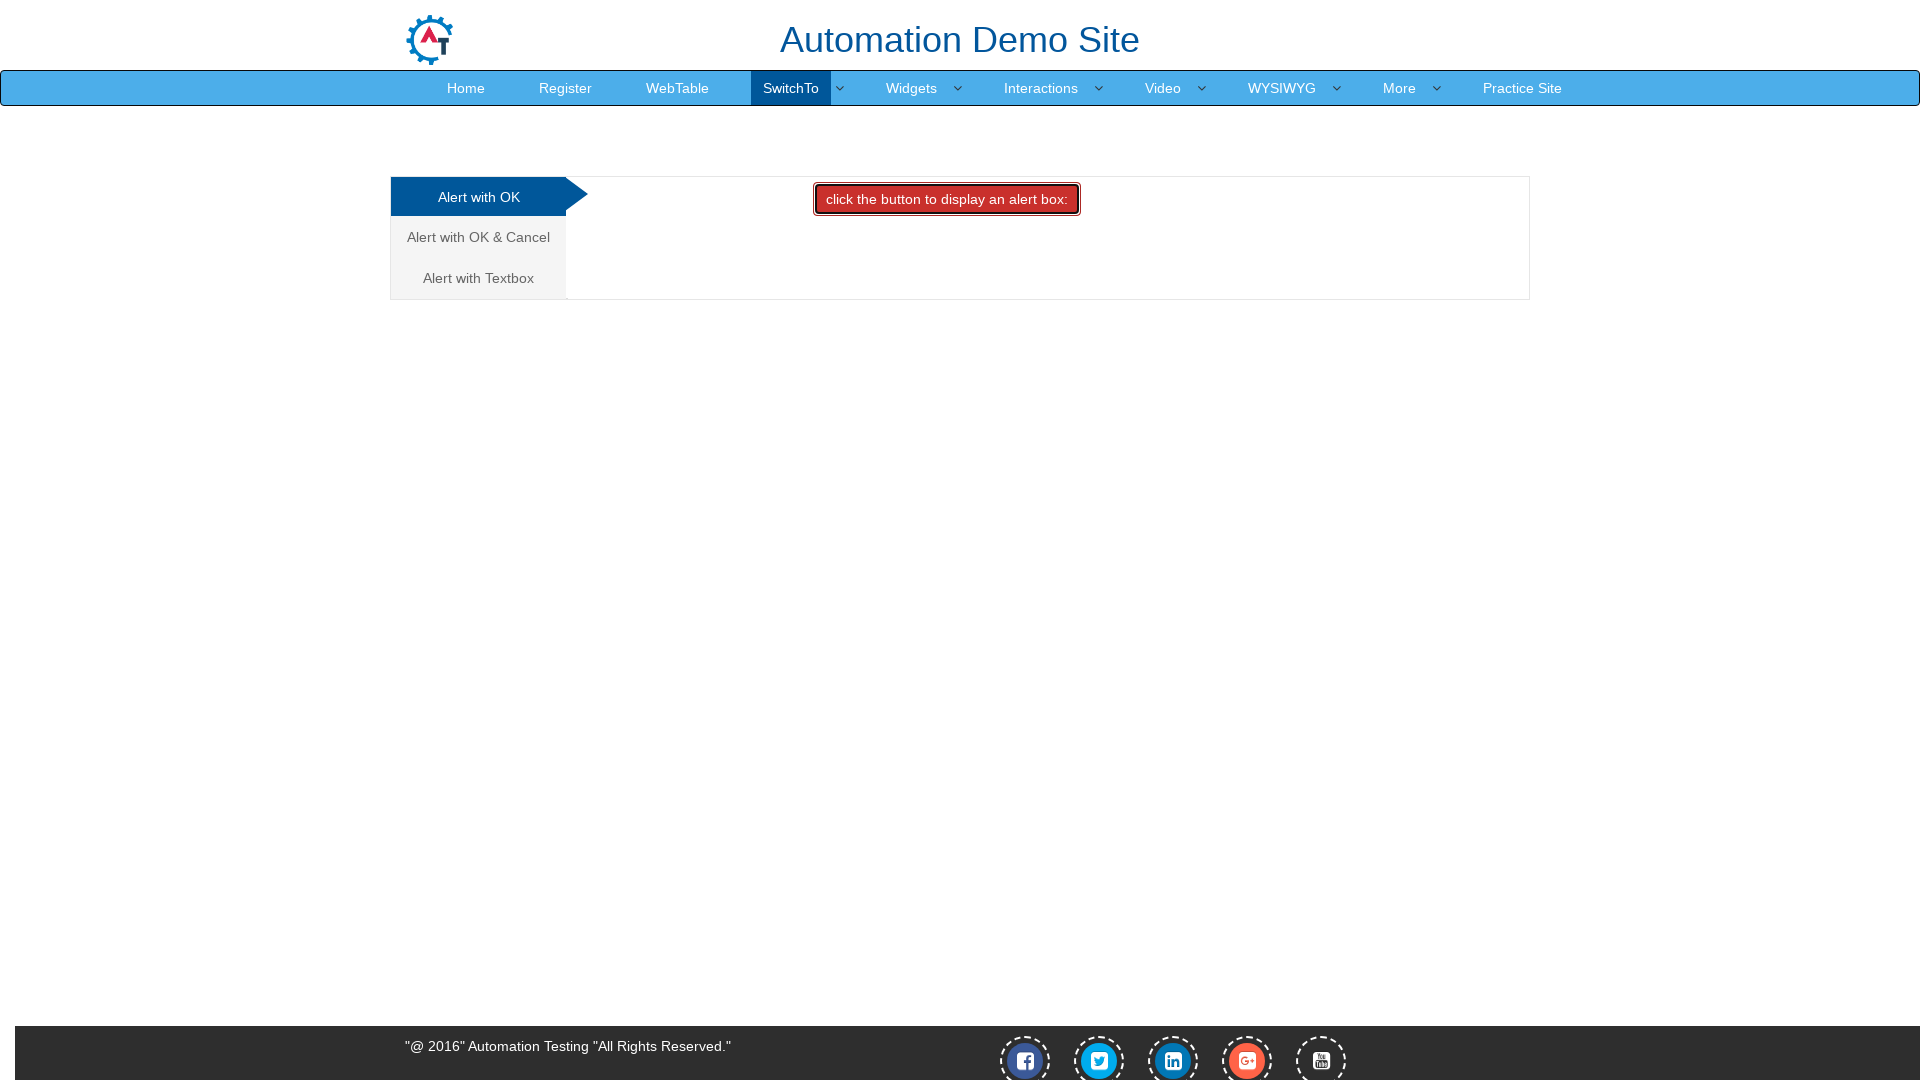

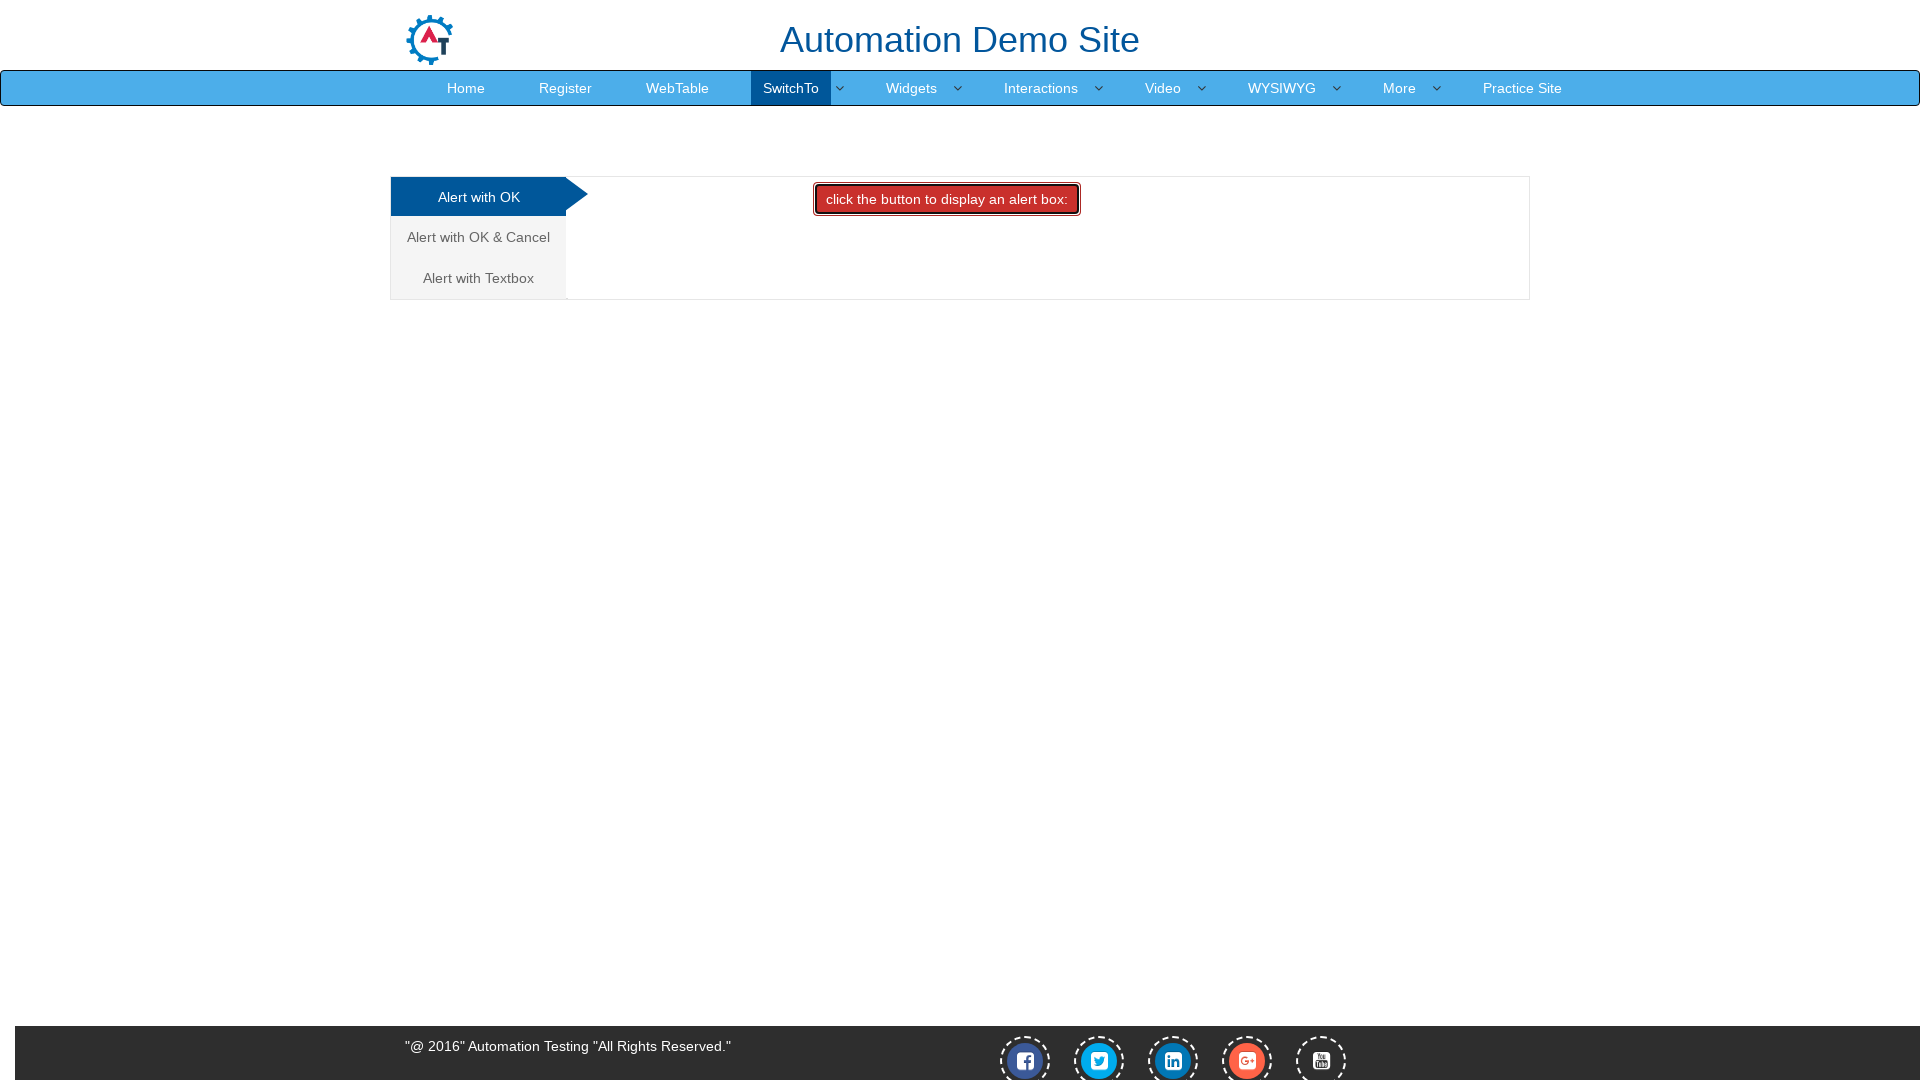